Tests browser window handling functionality by opening new tabs and windows, switching between them, and verifying content in each window

Starting URL: https://demoqa.com/browser-windows

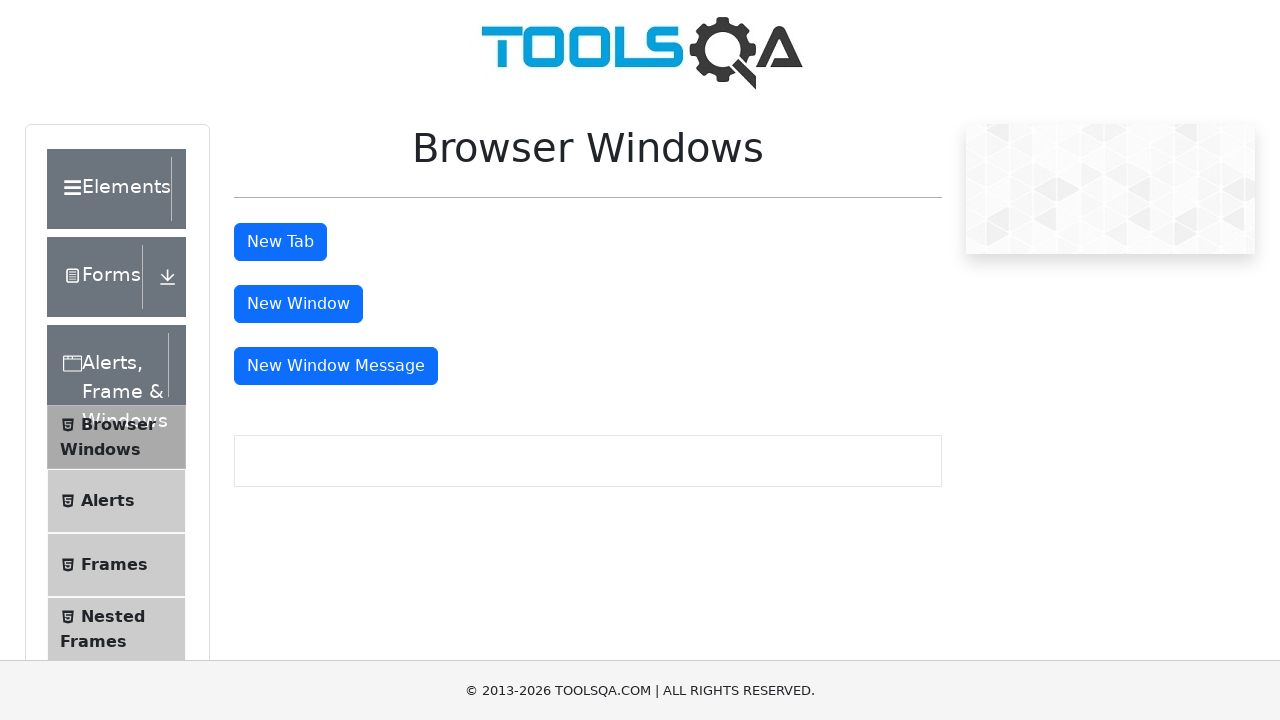

Clicked 'New Tab' button to open new tab at (280, 242) on xpath=//button[text() = 'New Tab']
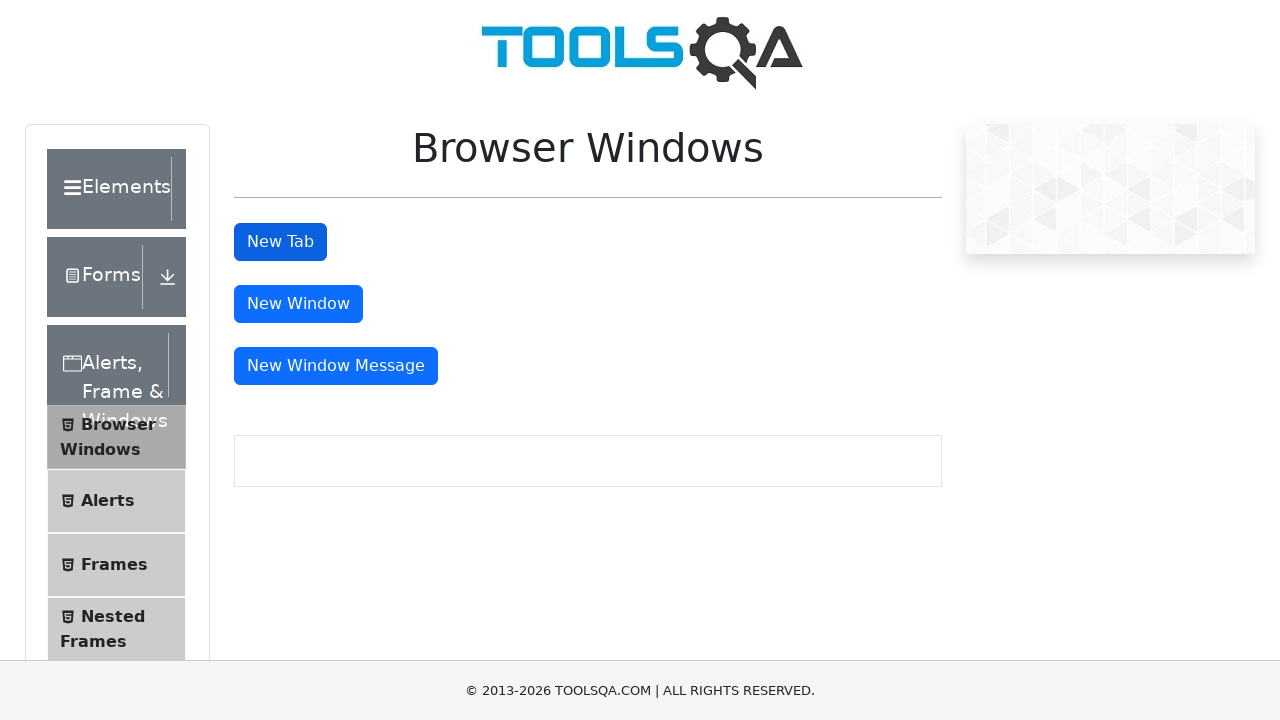

Clicked 'New Window' button to open new window at (298, 304) on xpath=//button[text() = 'New Window']
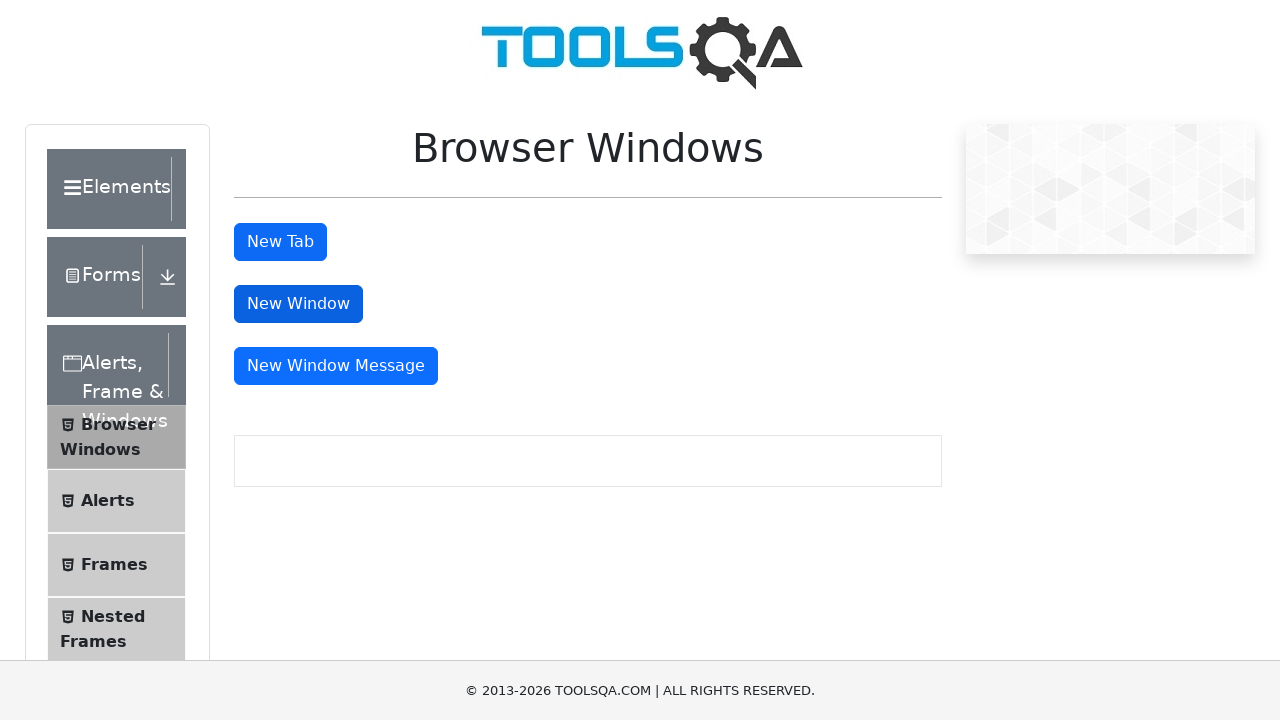

Clicked 'New Window Message' button to open new window with message at (336, 366) on xpath=//button[text() = 'New Window Message']
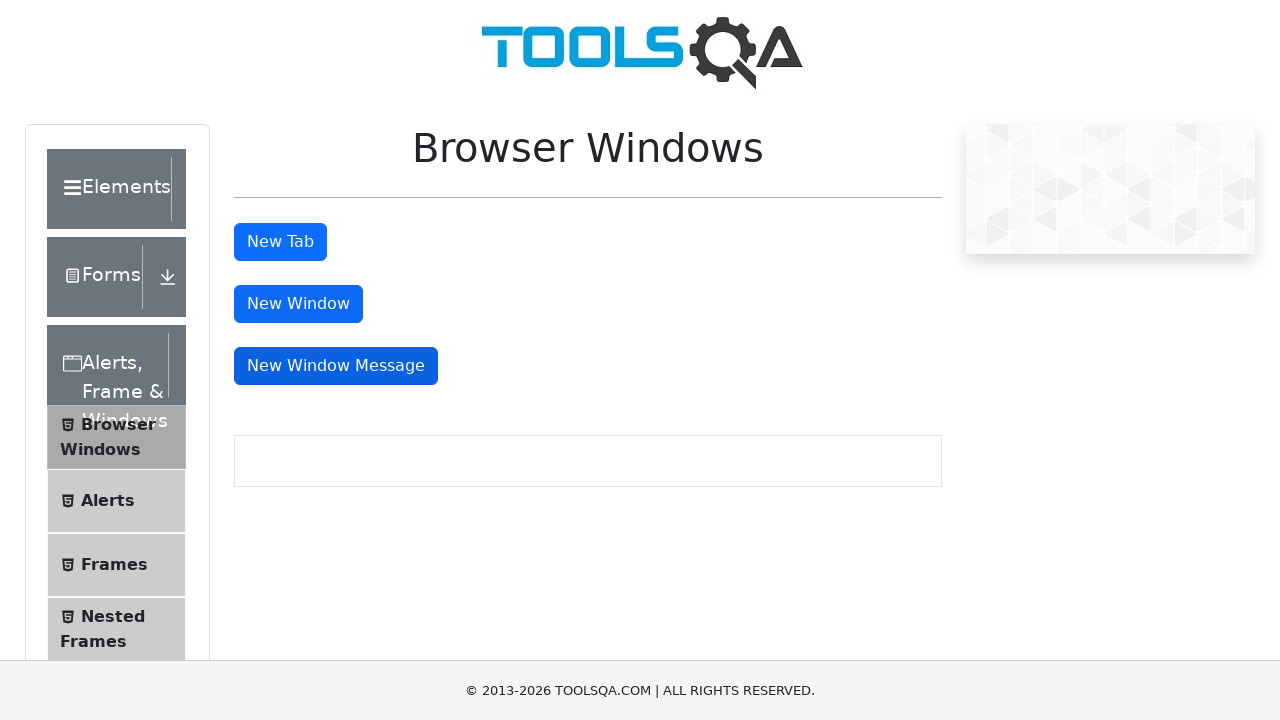

Retrieved all open pages/windows/tabs from context
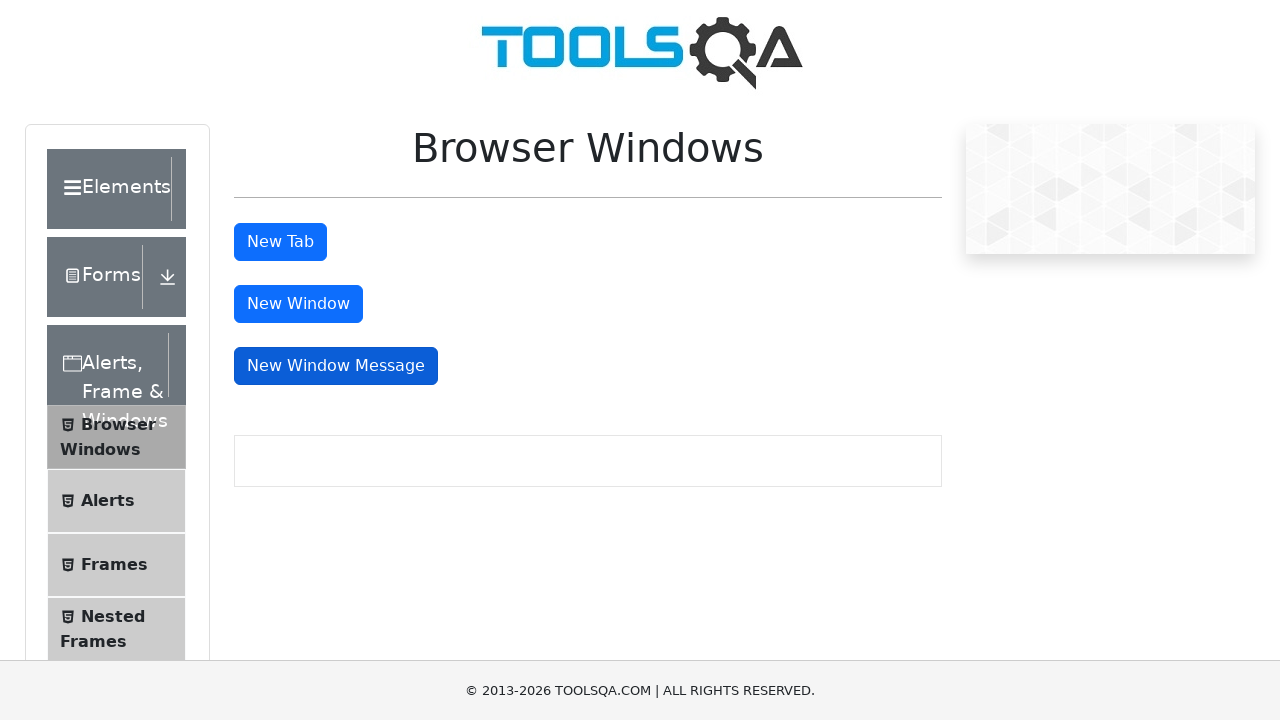

Assigned each page to variables: main_page, new_tab_page, new_window_page, new_window_message_page
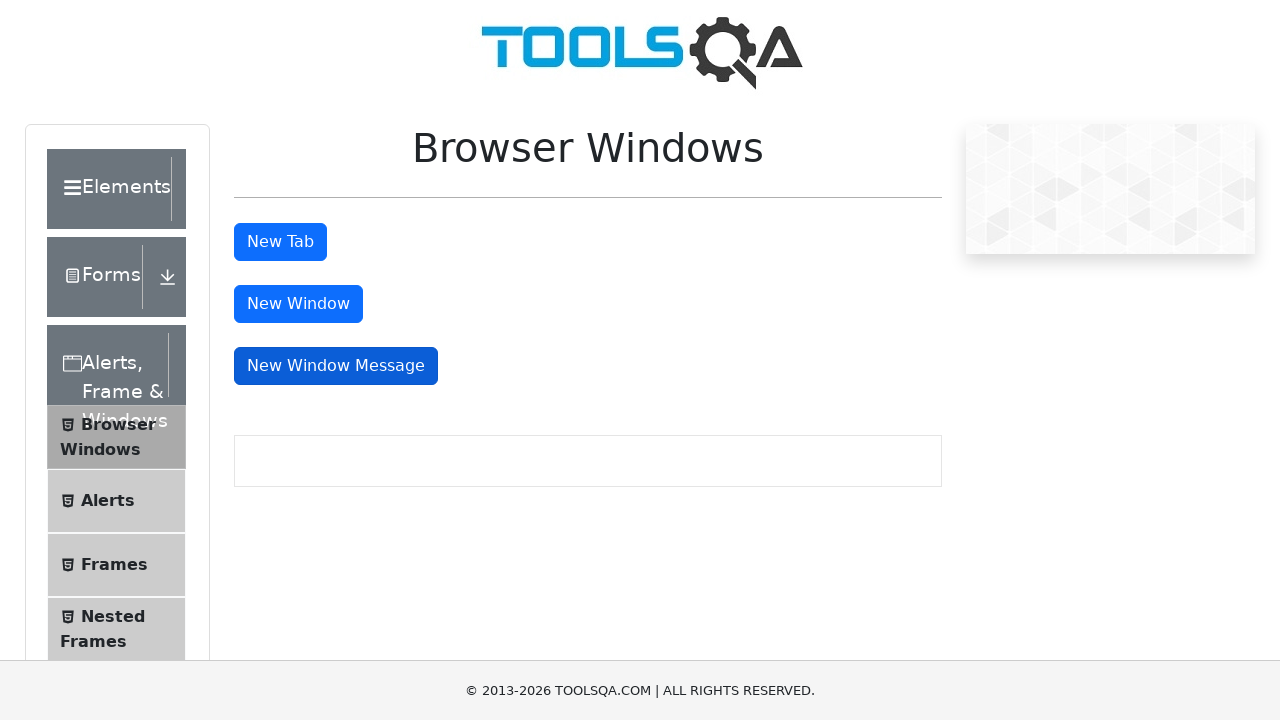

Retrieved text from new tab: 'This is a sample page'
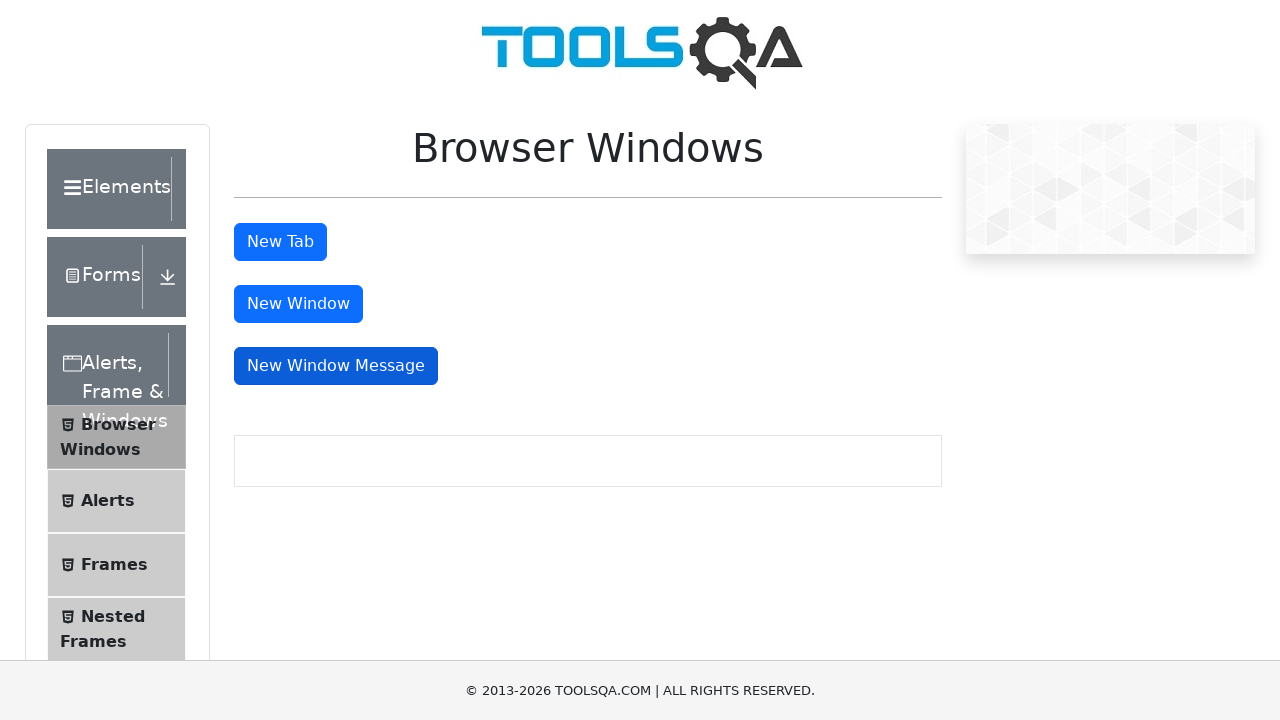

Retrieved text from new window: 'This is a sample page'
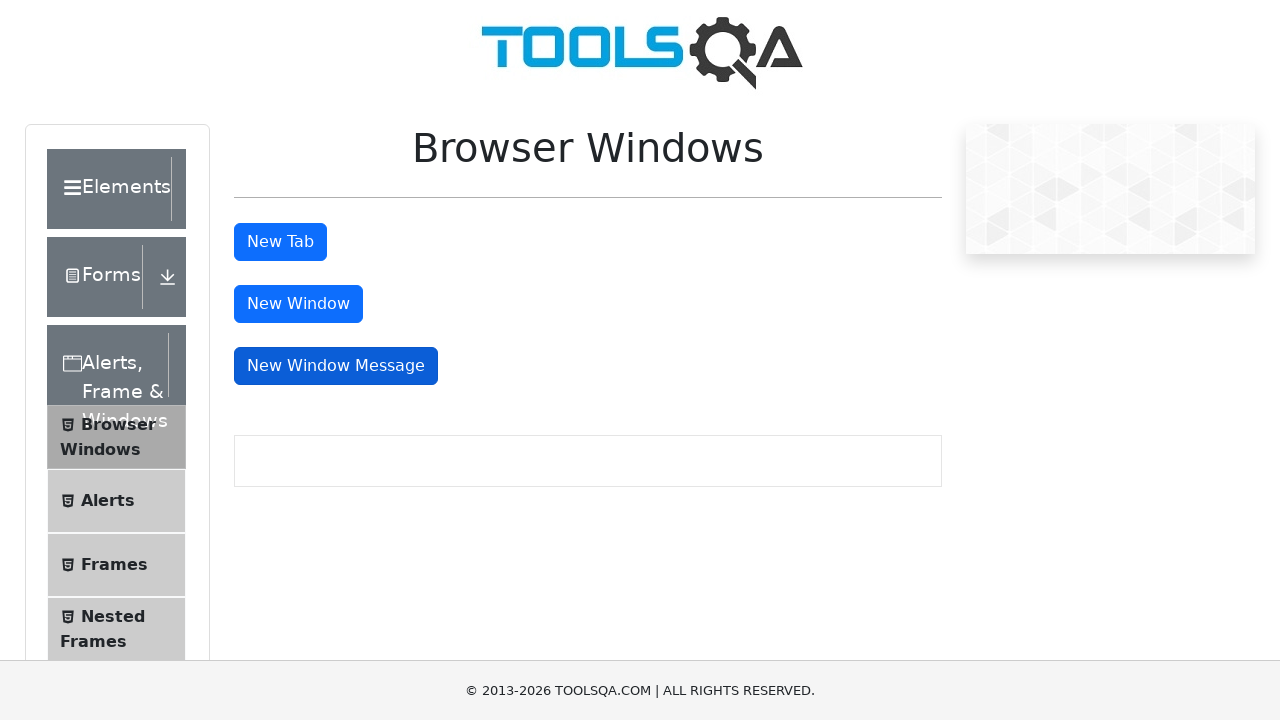

Retrieved body text from new window message page: 'Knowledge increases by sharing but not by saving. Please share this website with your friends and in your organization.'
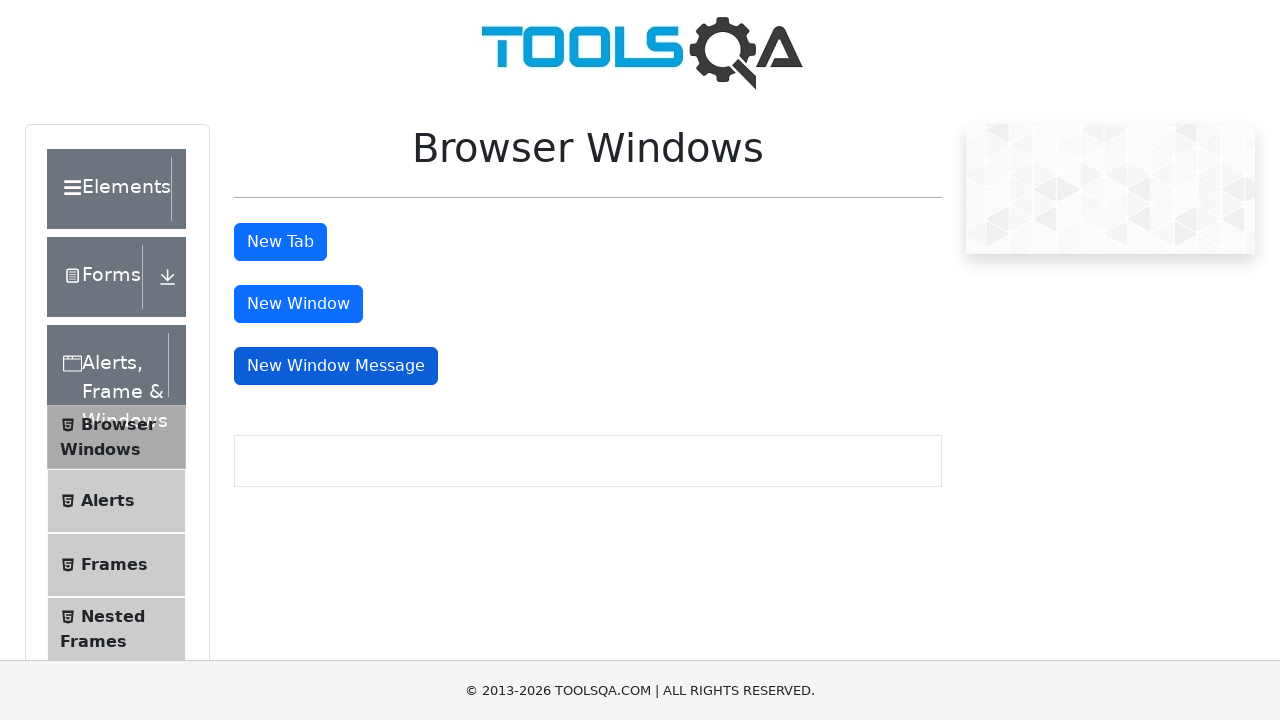

Retrieved title from main page: 'demosite'
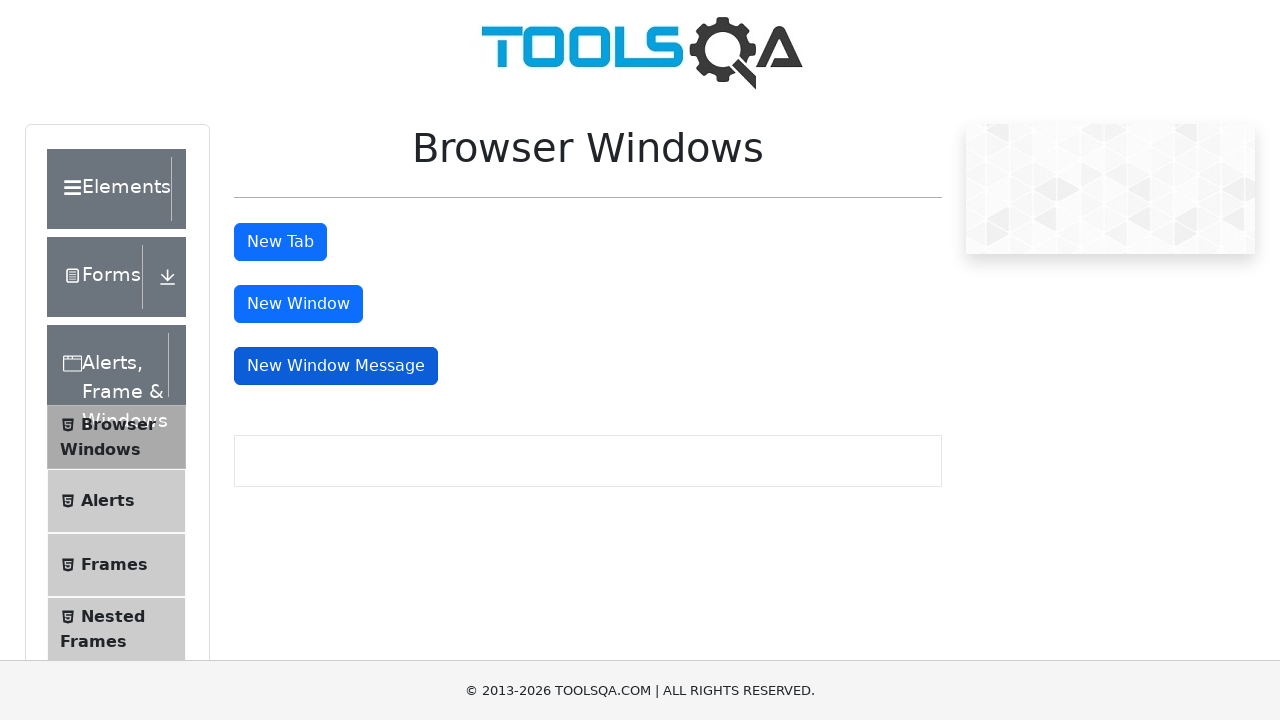

Retrieved title from new tab page: ''
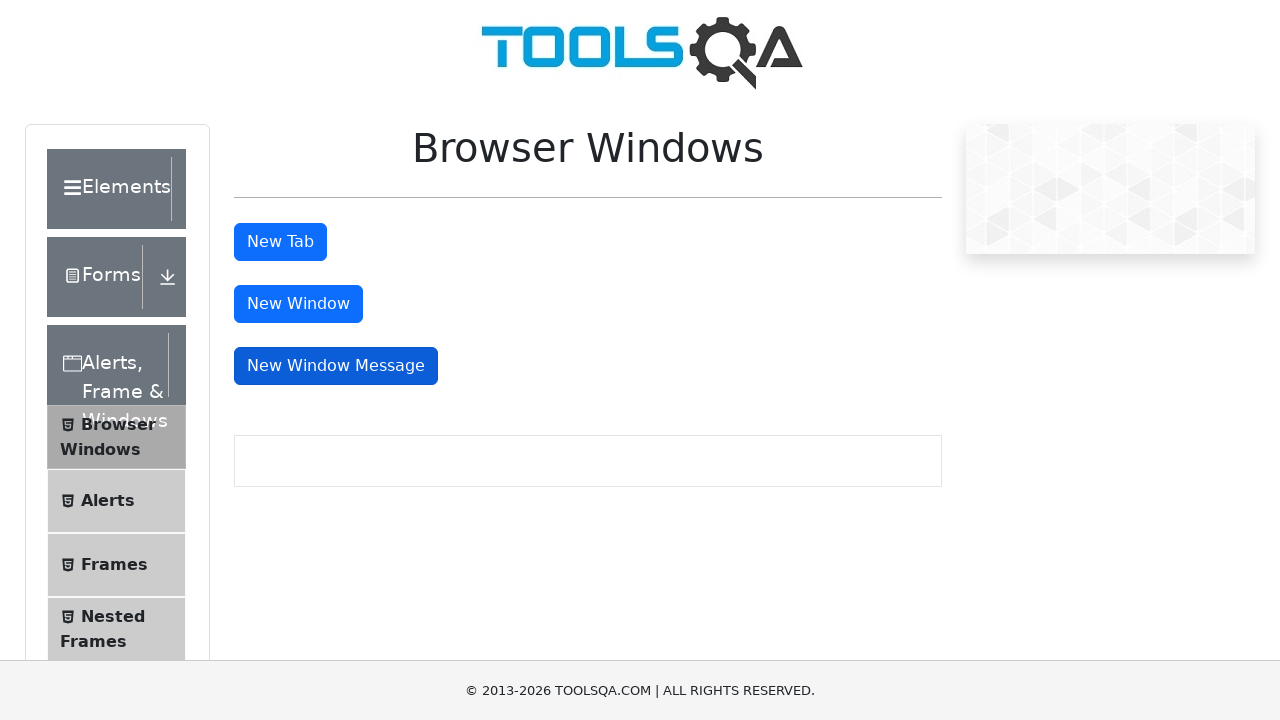

Retrieved title from new window page: ''
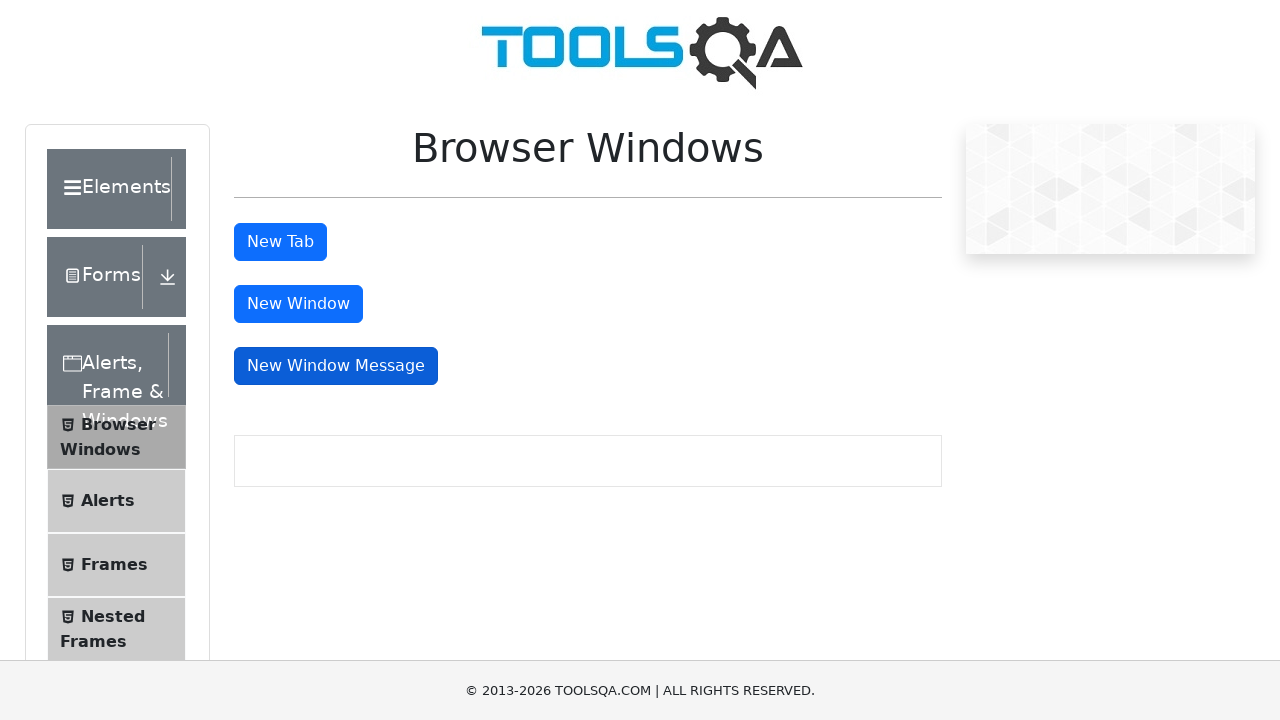

Retrieved title from new window message page: ''
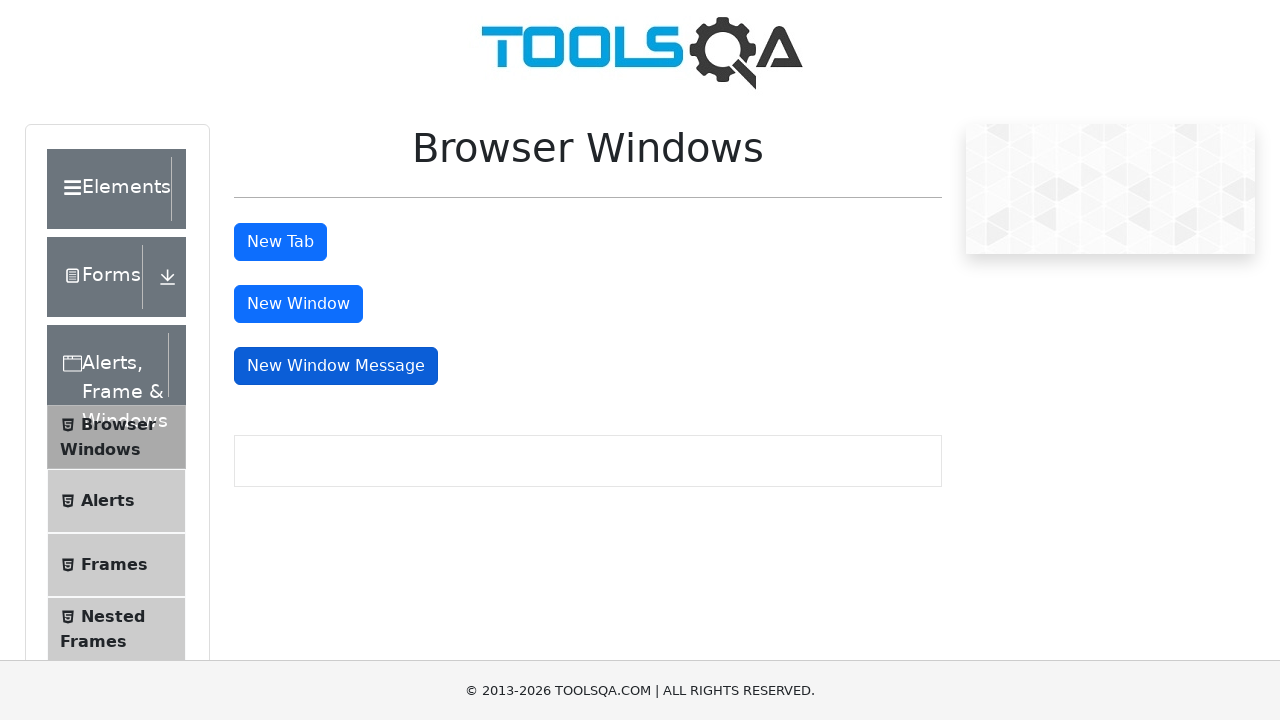

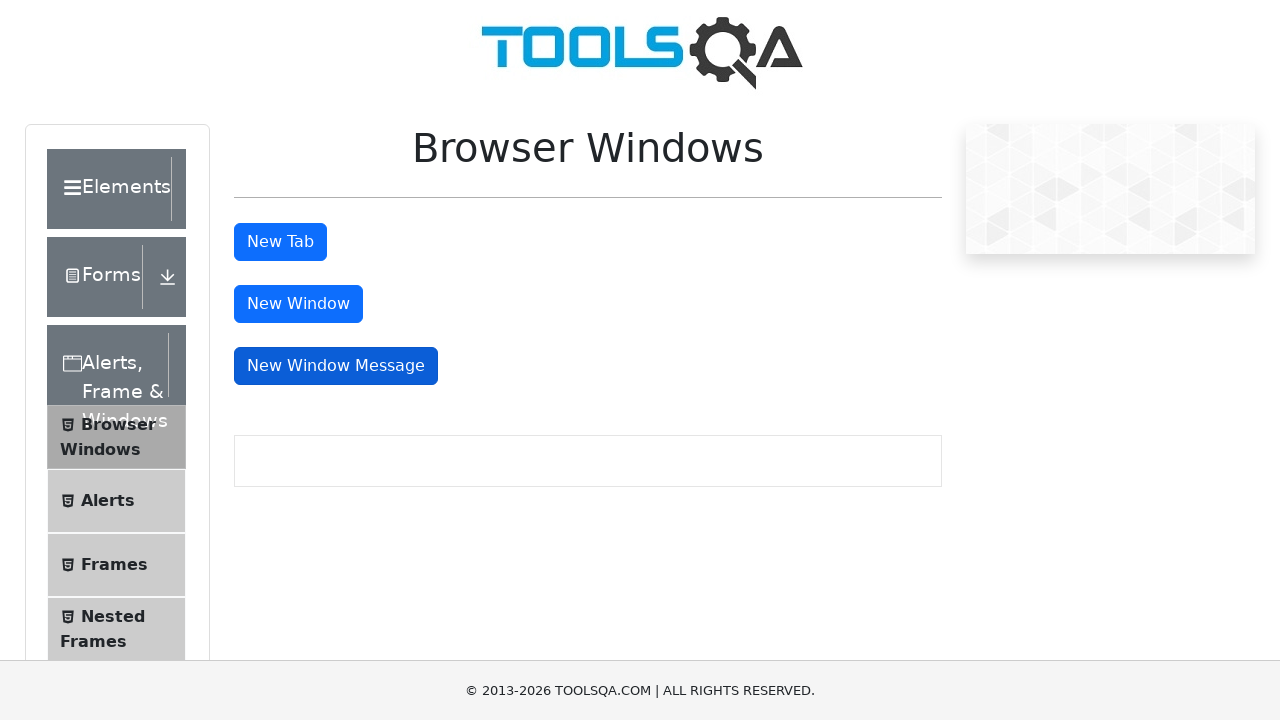